Tests a date picker calendar widget by selecting a specific date (December 10, 2027) through year, month, and day navigation, then verifies the date is properly set.

Starting URL: https://rahulshettyacademy.com/seleniumPractise/#/offers

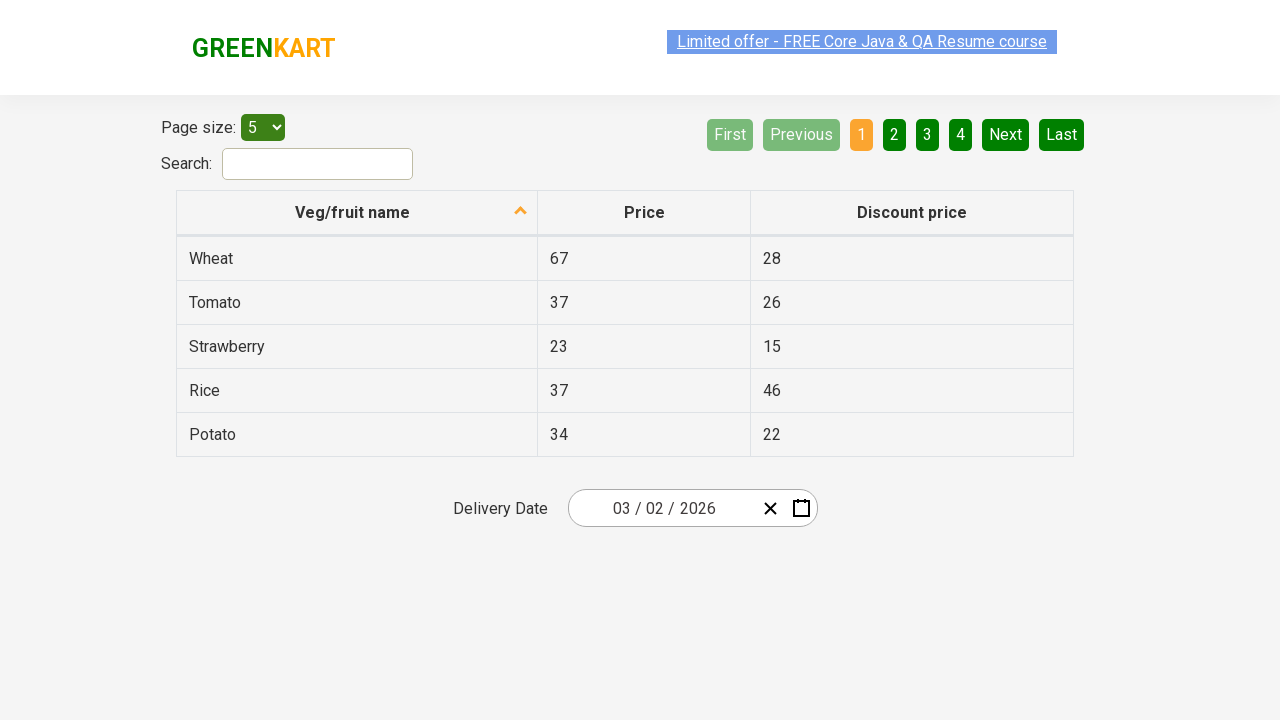

Clicked date picker input group to open calendar at (662, 508) on .react-date-picker__inputGroup
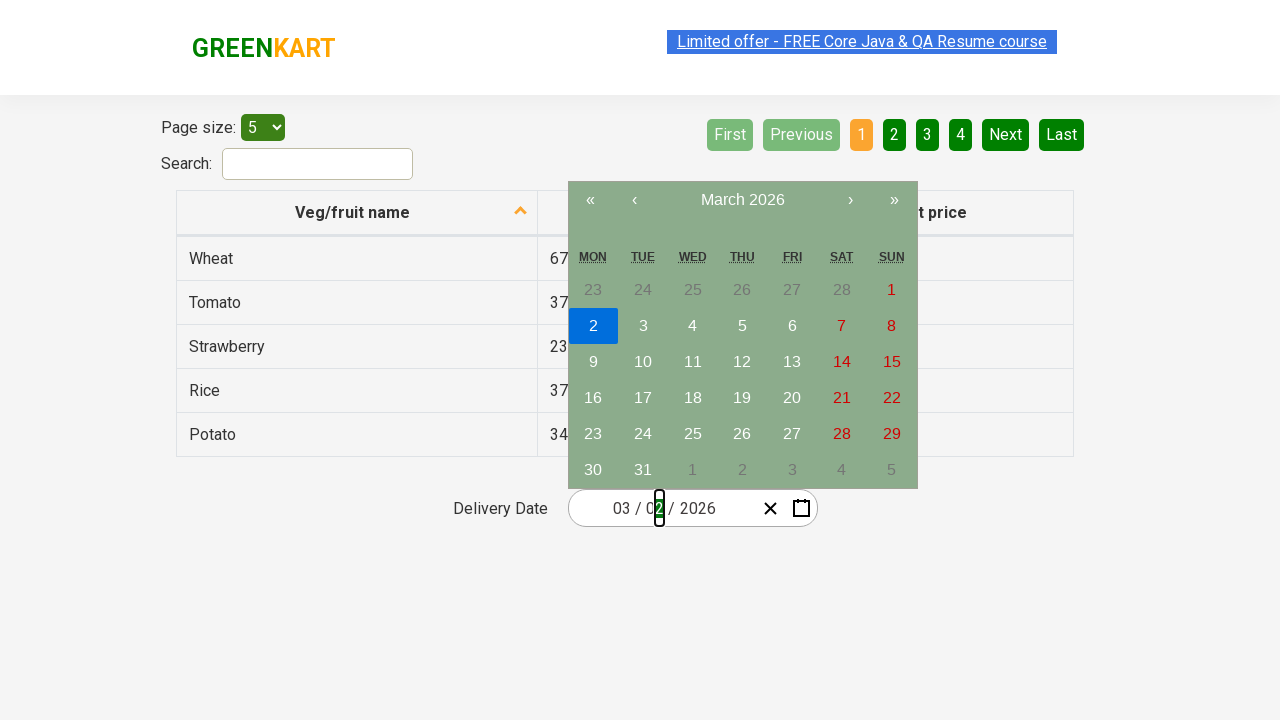

Clicked navigation label to navigate to month view at (742, 200) on .react-calendar__navigation__label
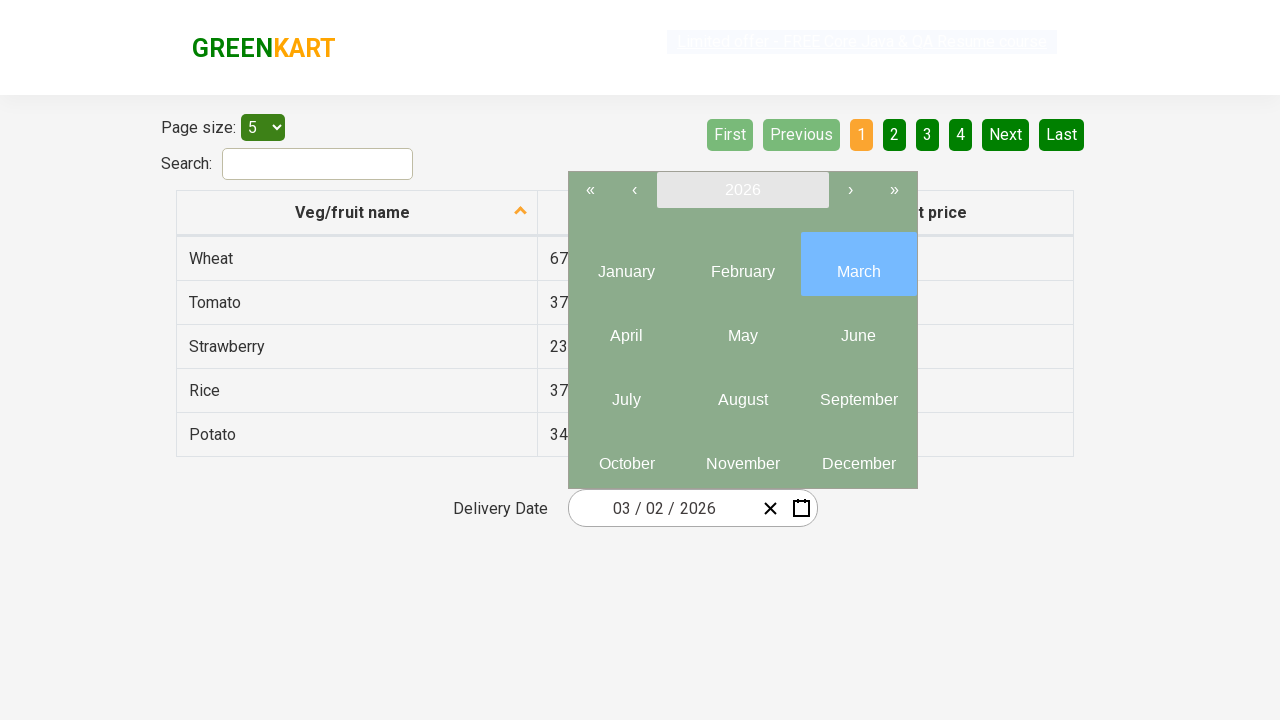

Clicked navigation label again to navigate to year view at (742, 190) on .react-calendar__navigation__label
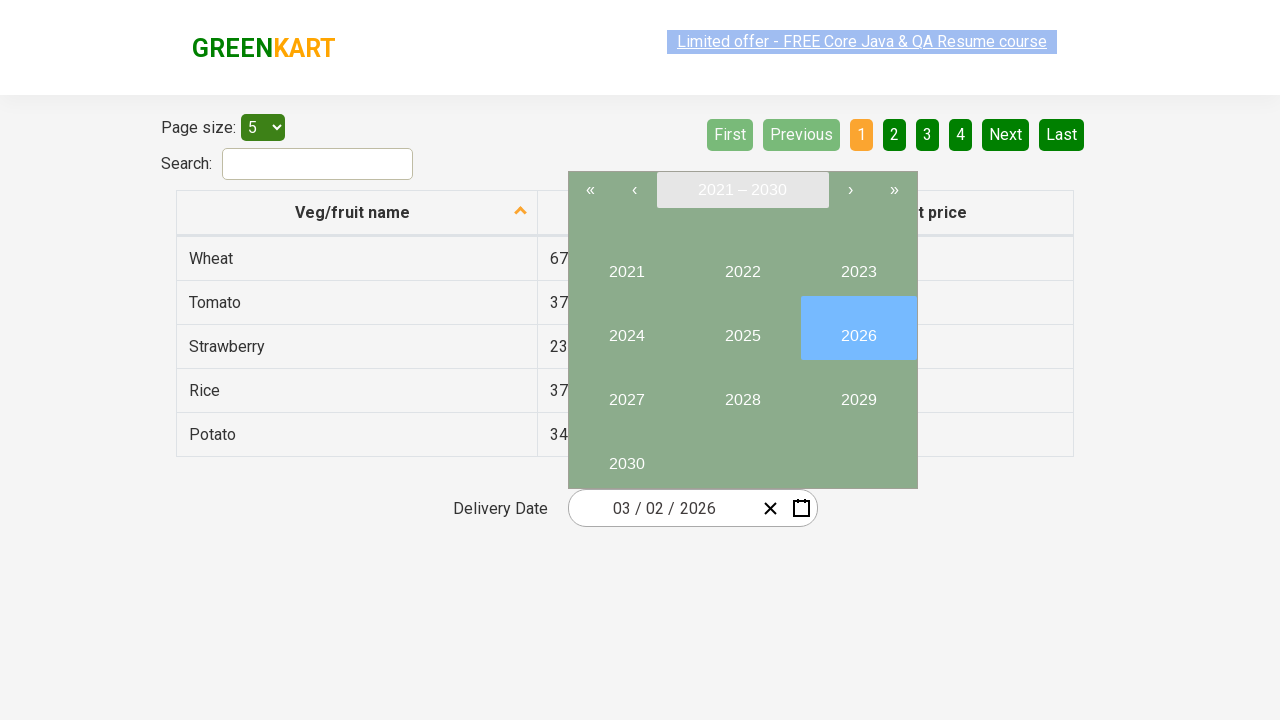

Selected year 2027 at (626, 392) on //button[text()='2027']
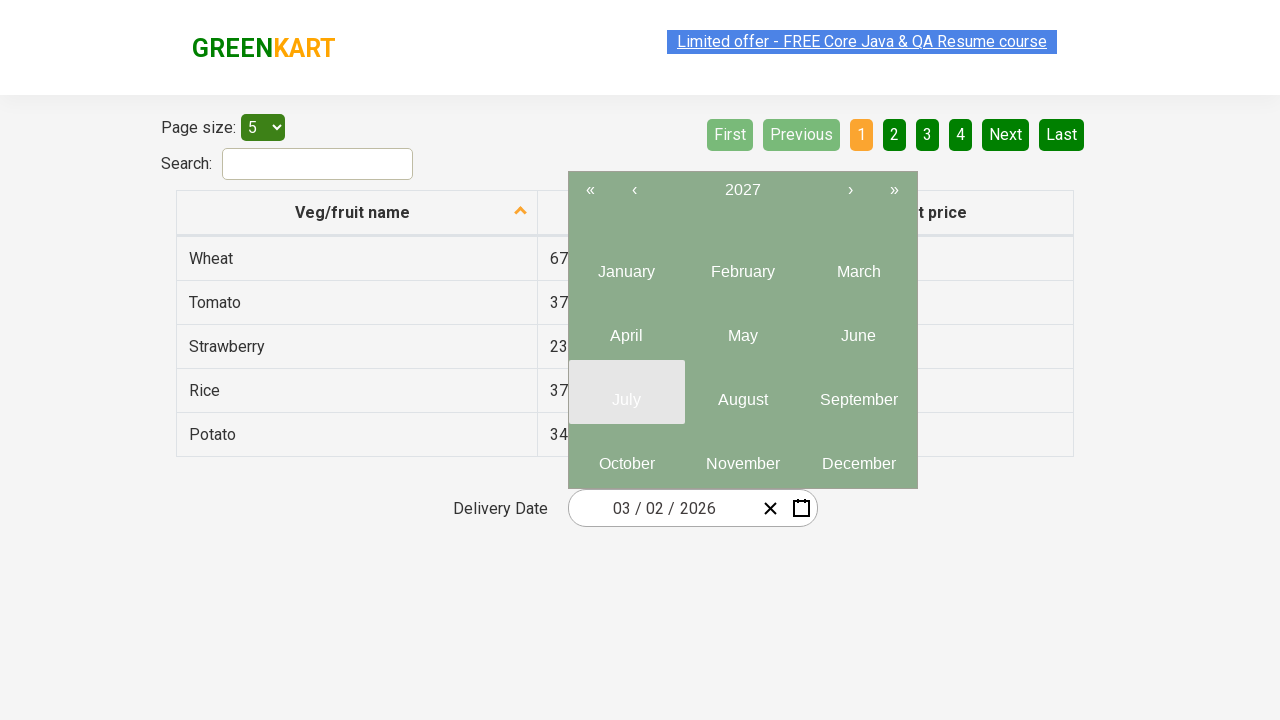

Selected month 12 (December) at (858, 456) on .react-calendar__year-view__months__month >> nth=11
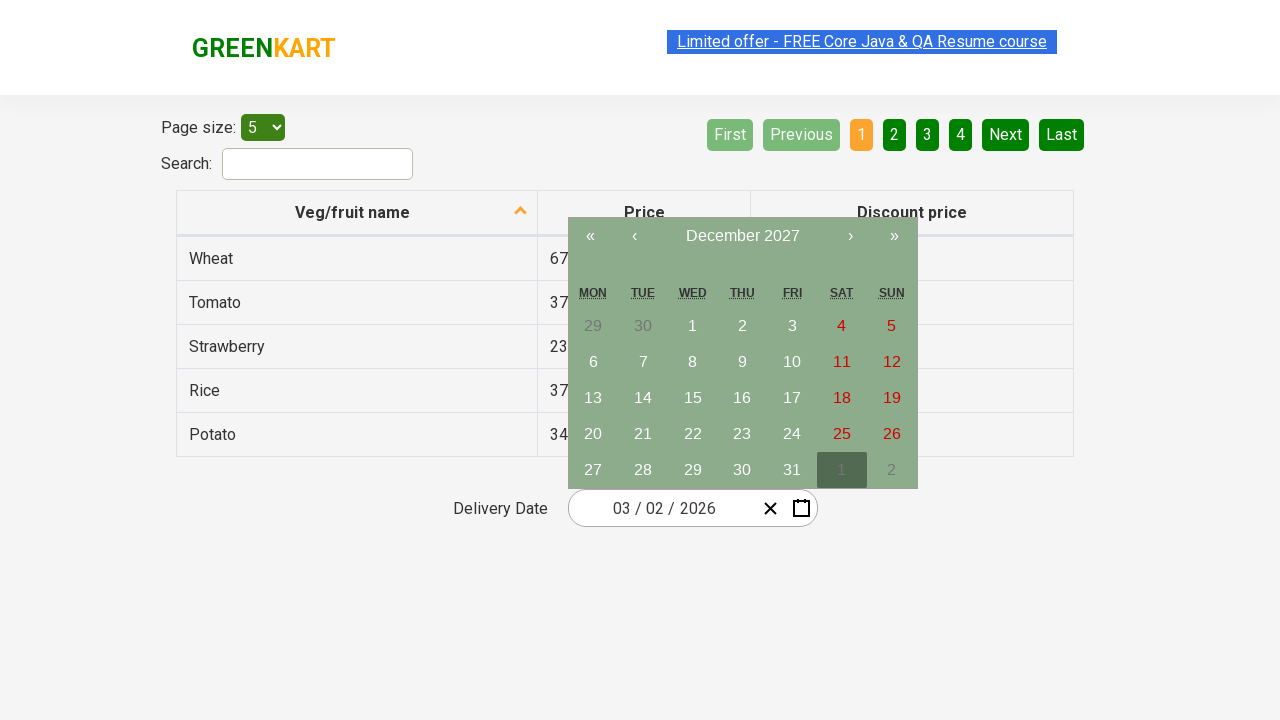

Selected day 10 at (792, 362) on //abbr[text()='10']
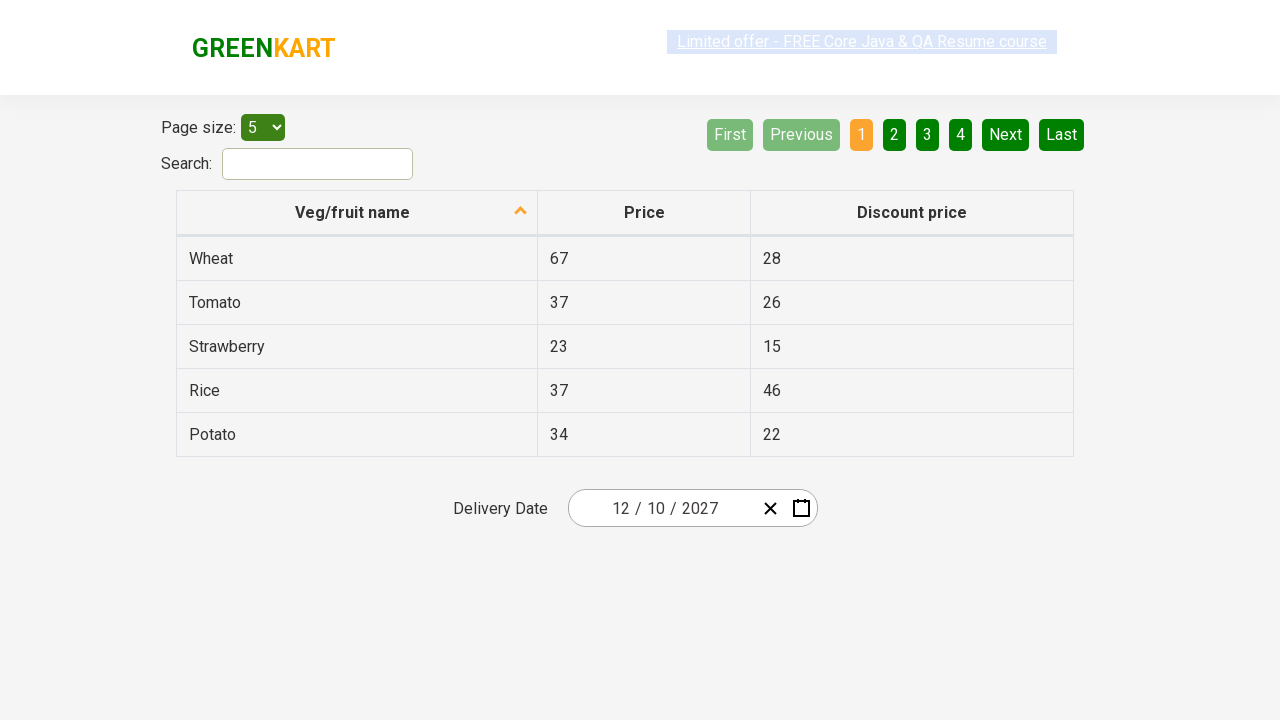

Verified date picker input group is present after date selection
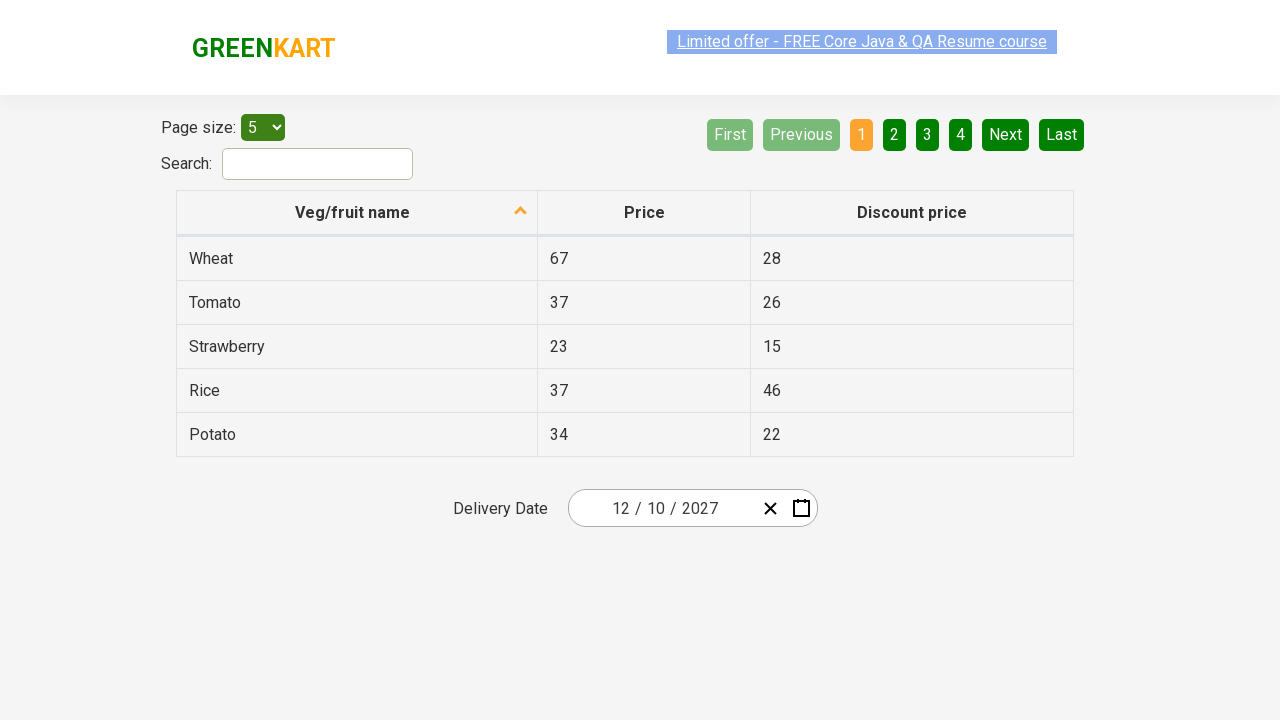

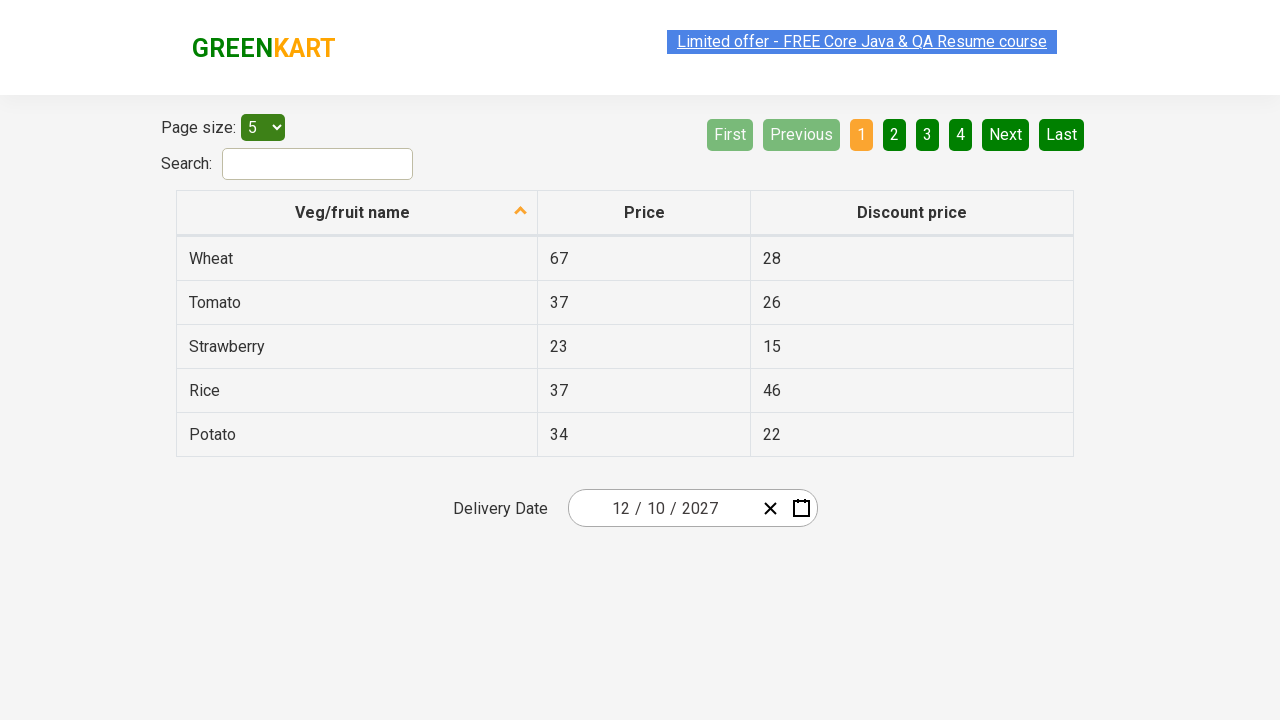